Tests a registration form by filling in required fields (first name, last name, email) and submitting the form, then verifies successful registration message

Starting URL: http://suninjuly.github.io/registration1.html

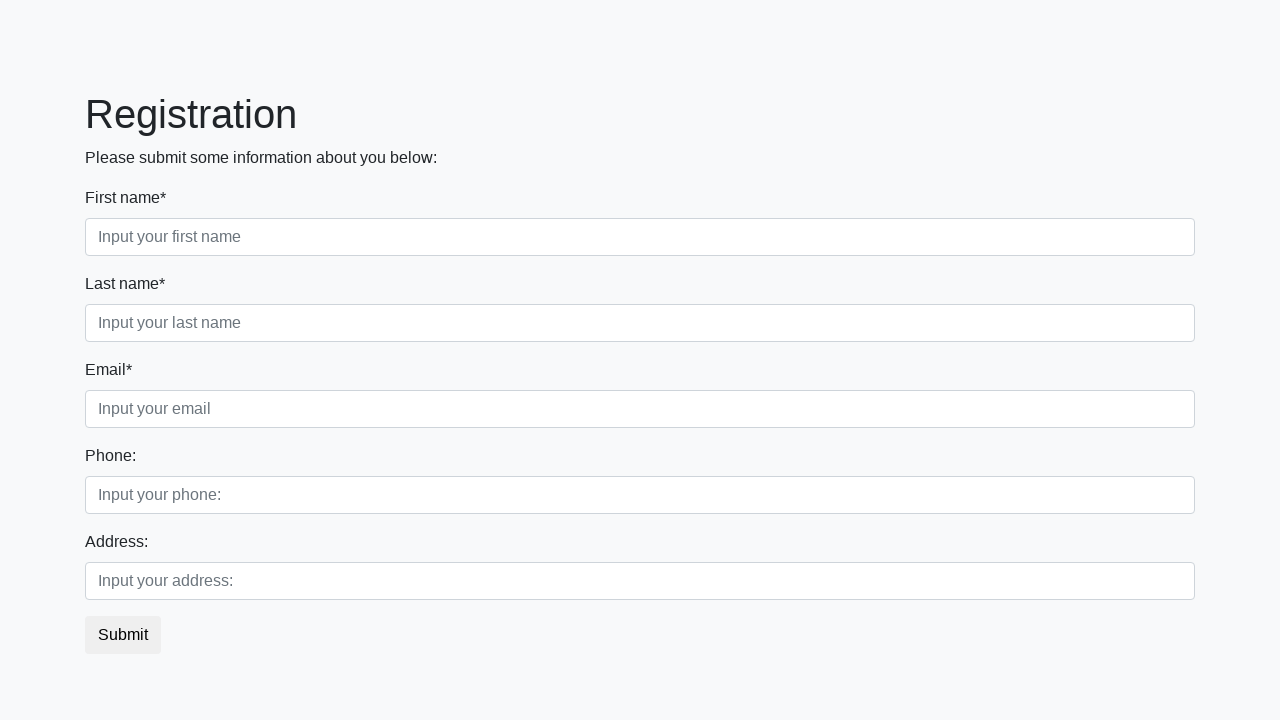

Navigated to registration form page
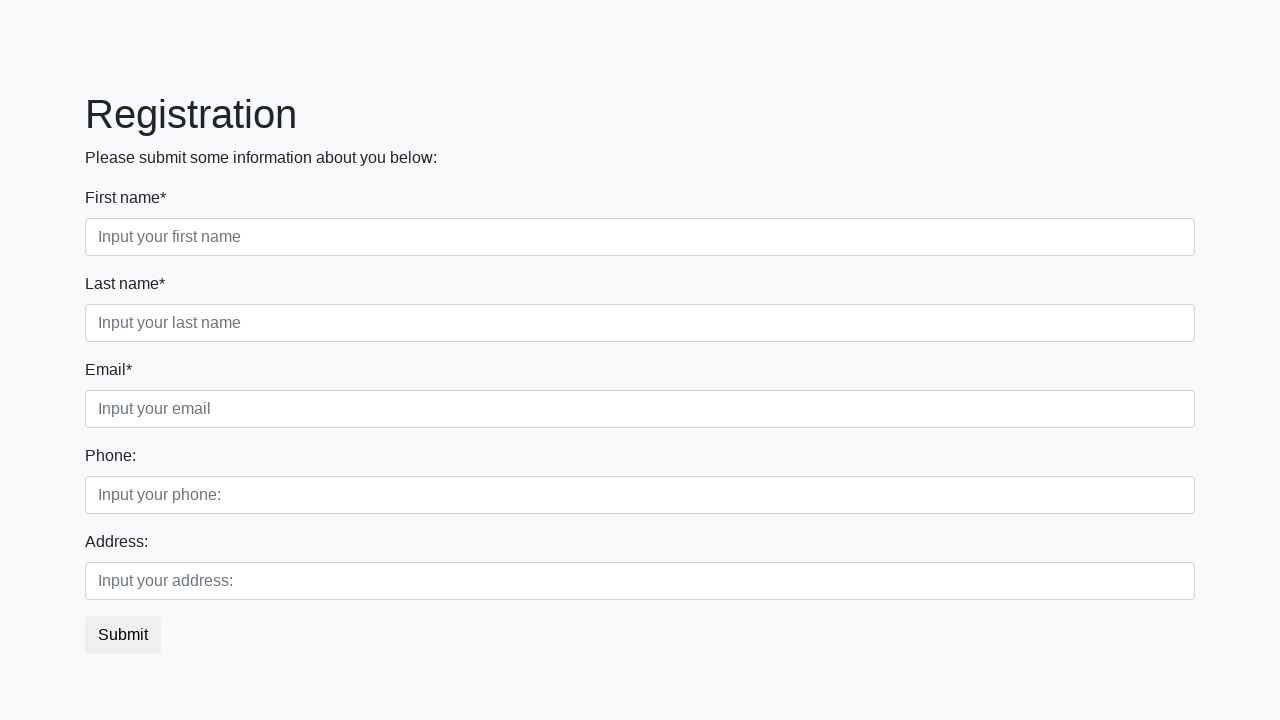

Filled first name field with 'Ivan' on .first_block .first
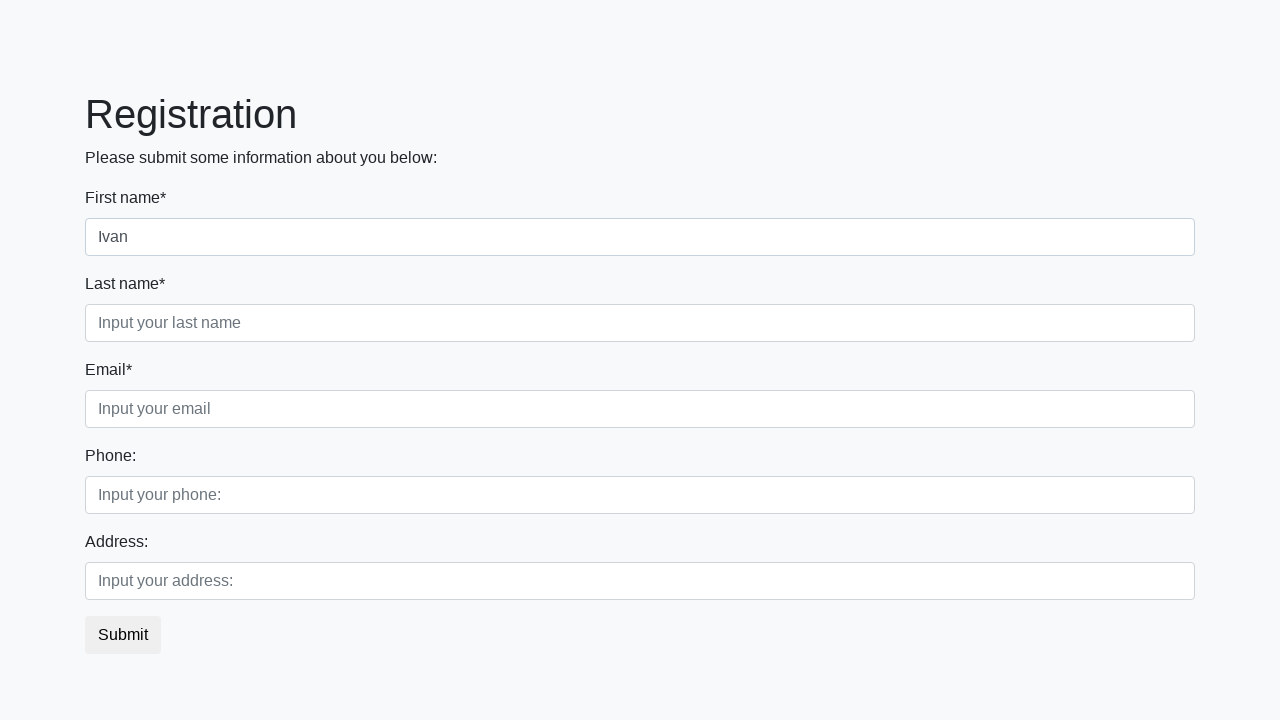

Filled last name field with 'Petrov' on .first_block .second
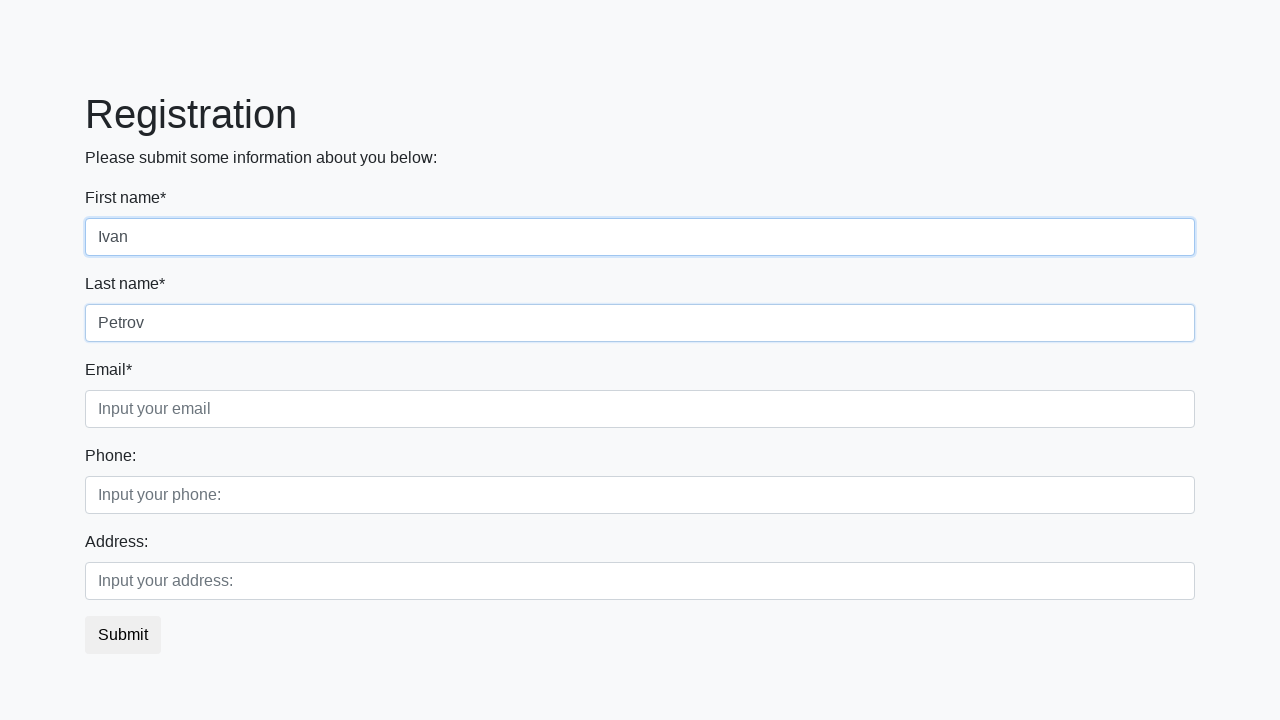

Filled email field with 'ipetrov@gmail.com' on .first_block .third
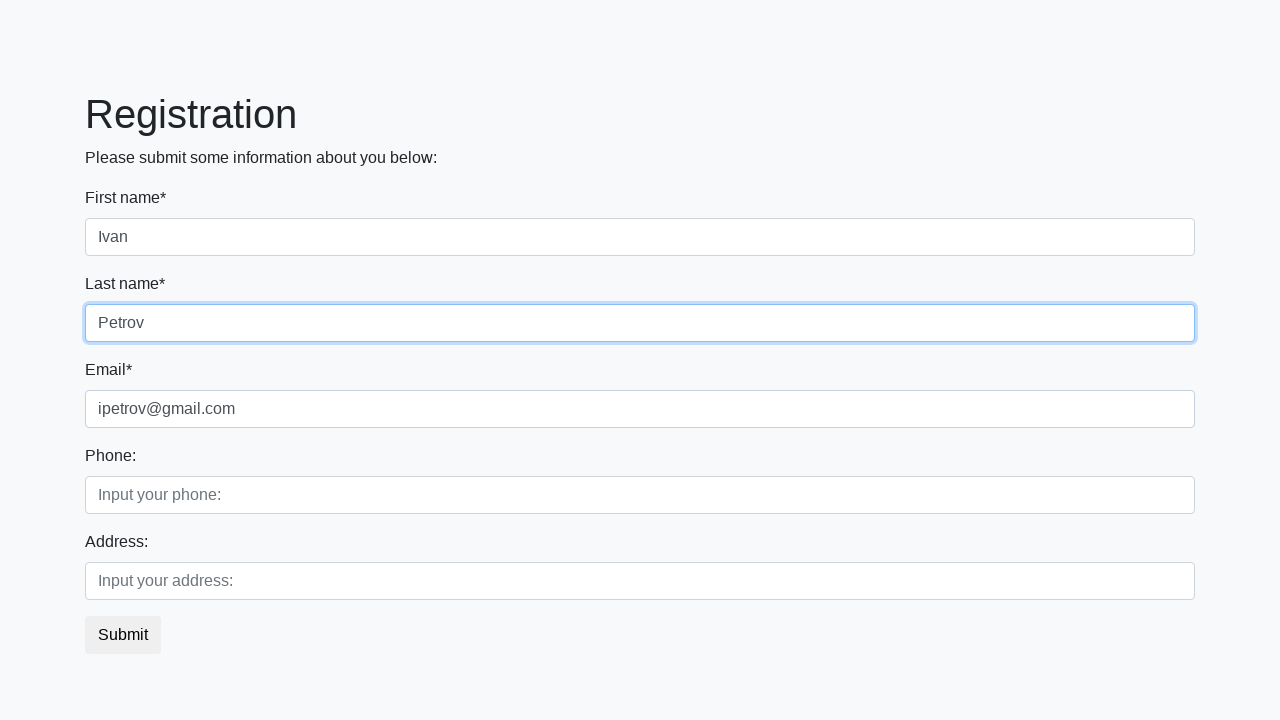

Clicked submit button to register at (123, 635) on button.btn
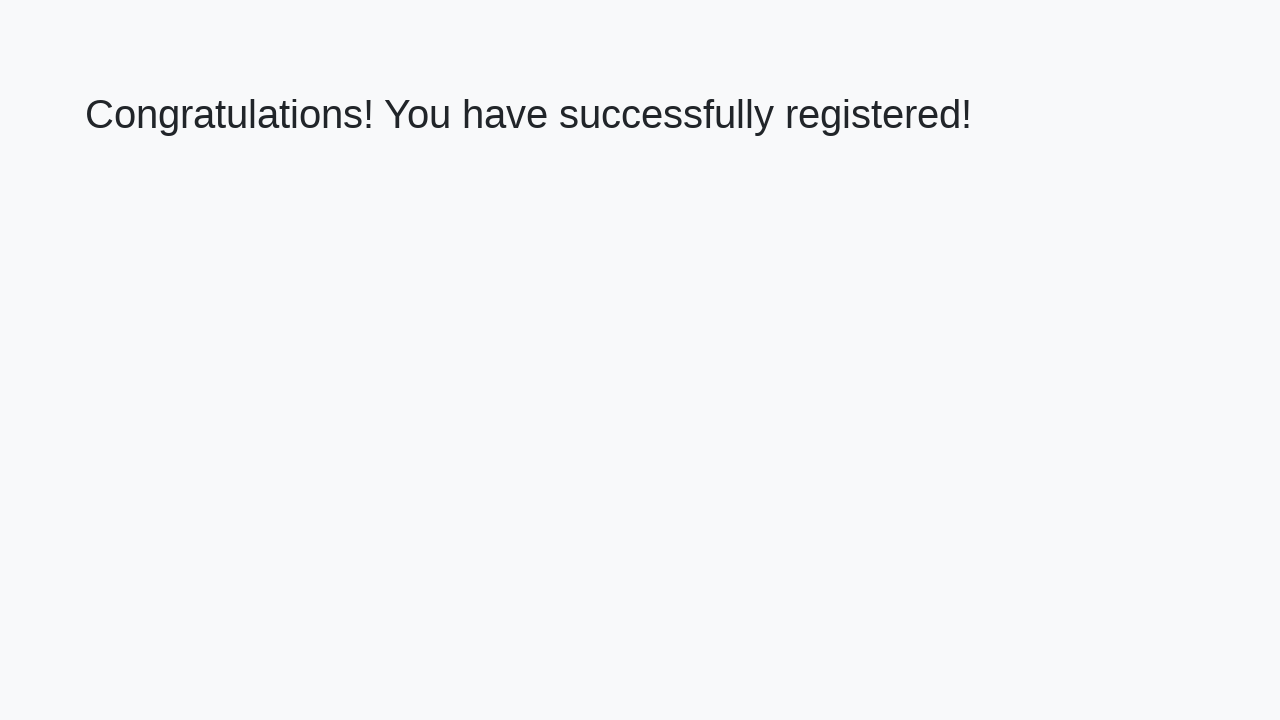

Retrieved success message text
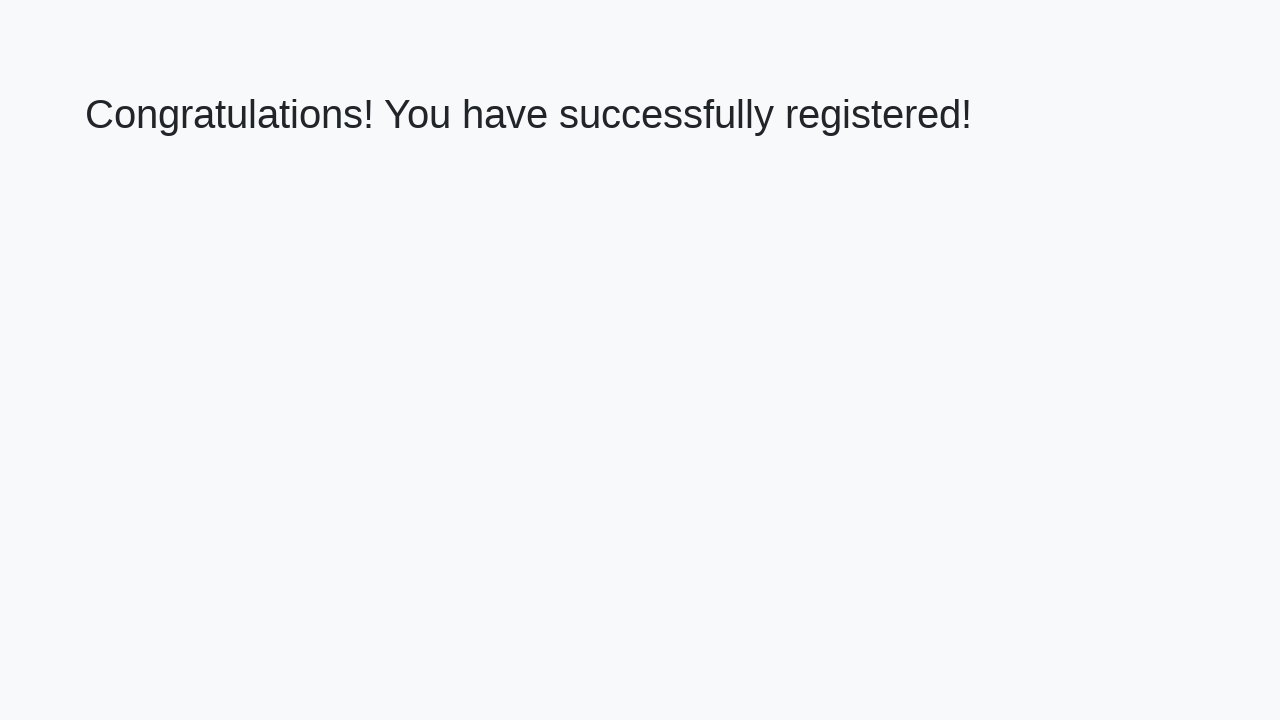

Verified successful registration message
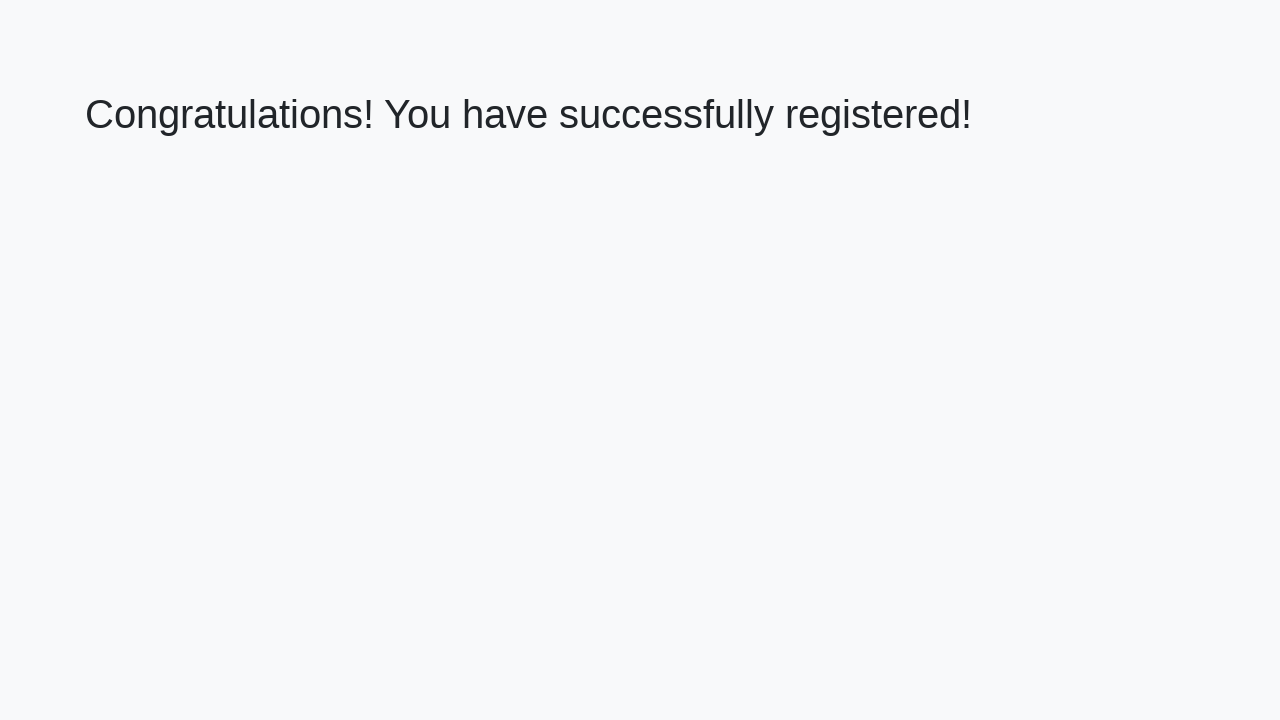

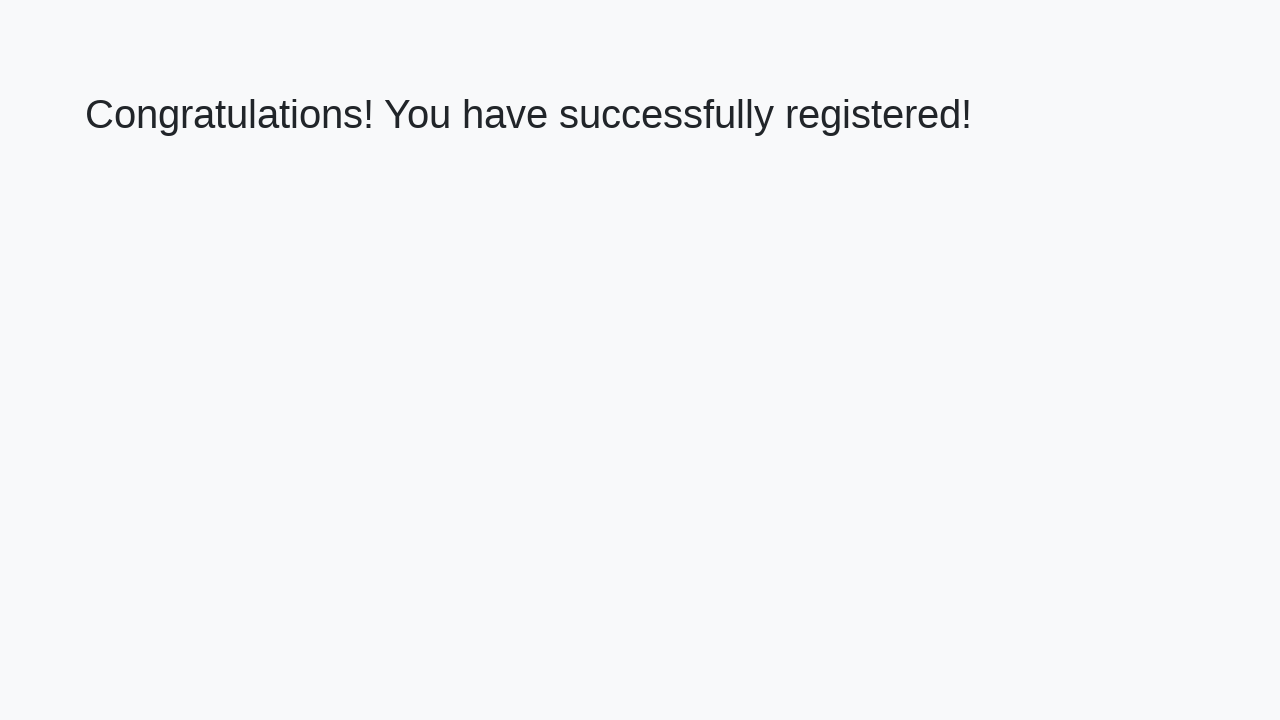